Tests opening a new separate window by clicking on the "Open New Seperate Windows" option, then clicking a button to open a new window, switching to it, closing it, and switching back to the parent window.

Starting URL: https://demo.automationtesting.in/Windows.html

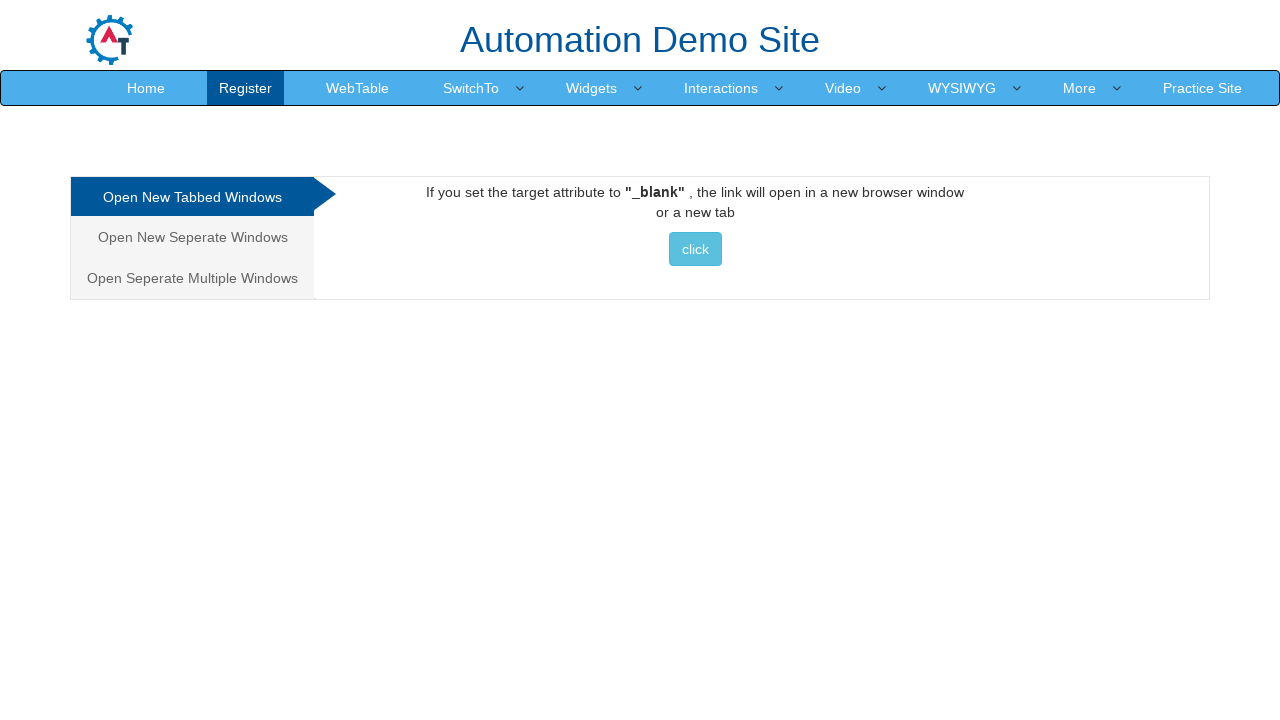

Clicked on 'Open New Seperate Windows' link at (192, 237) on xpath=//a[contains(text(),'Open New Seperate Windows')]
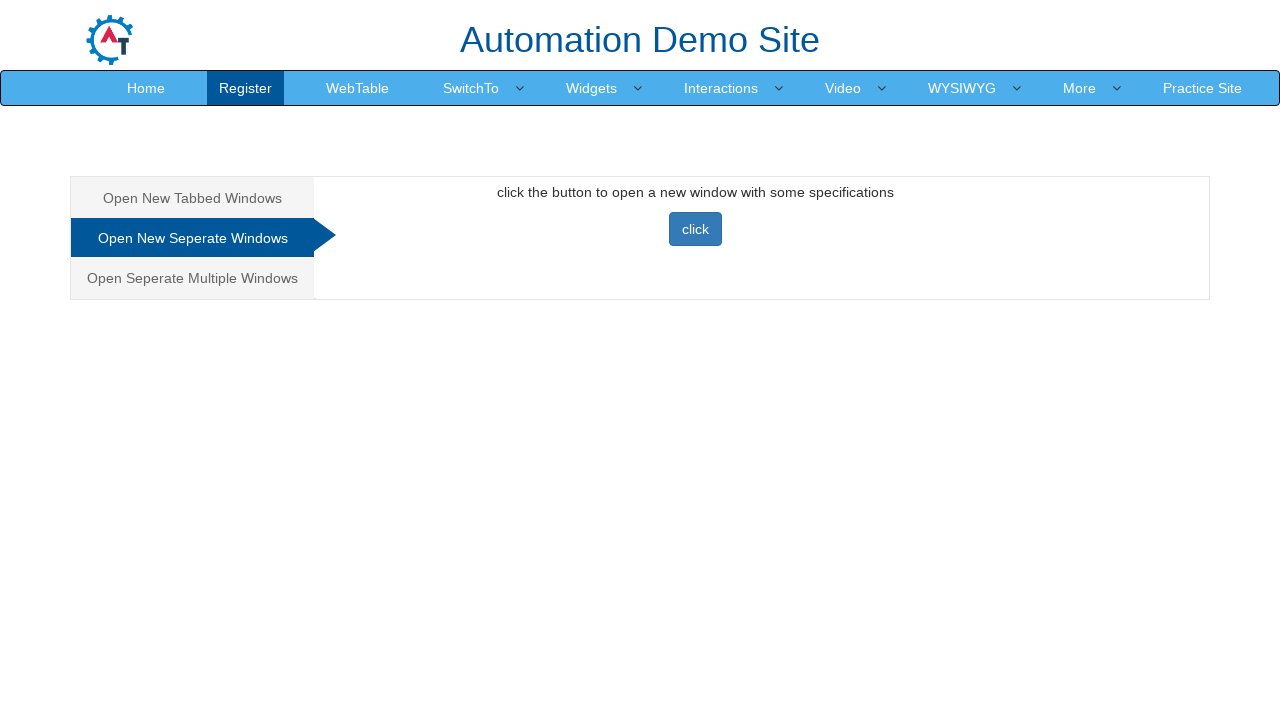

Clicked button to open new separate window at (695, 229) on xpath=//button[text()='click']
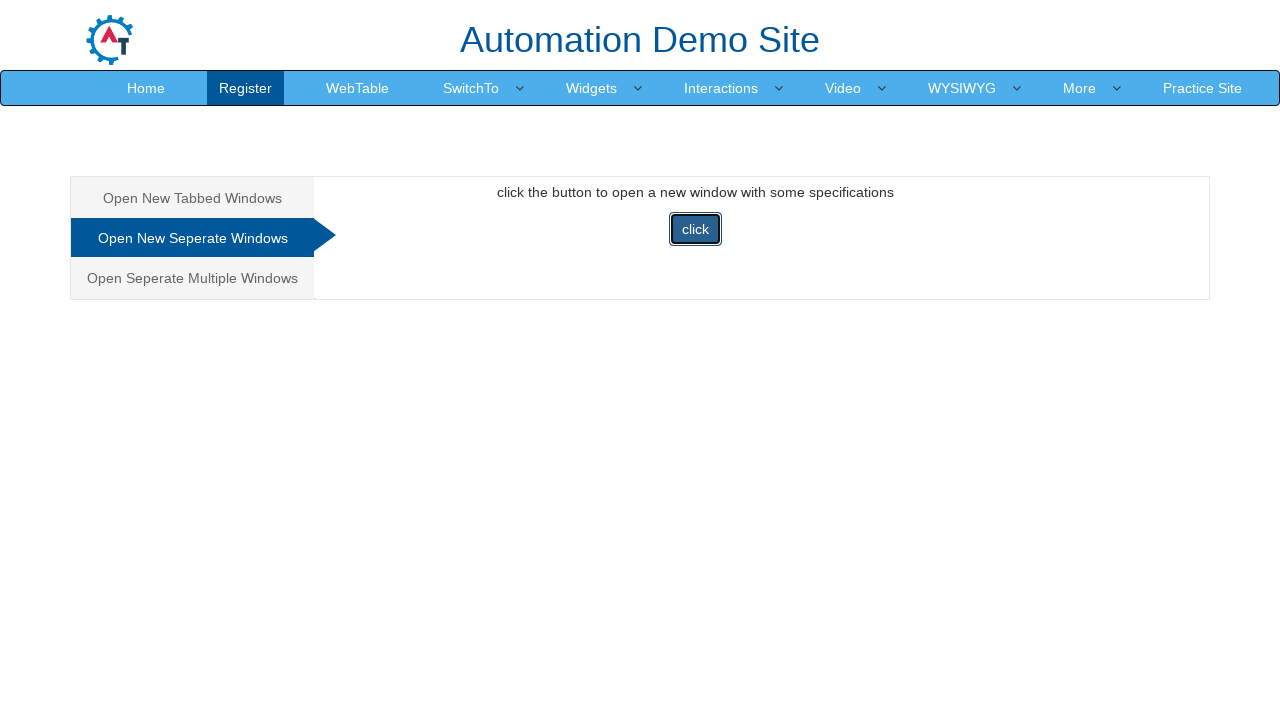

Captured new window/page object
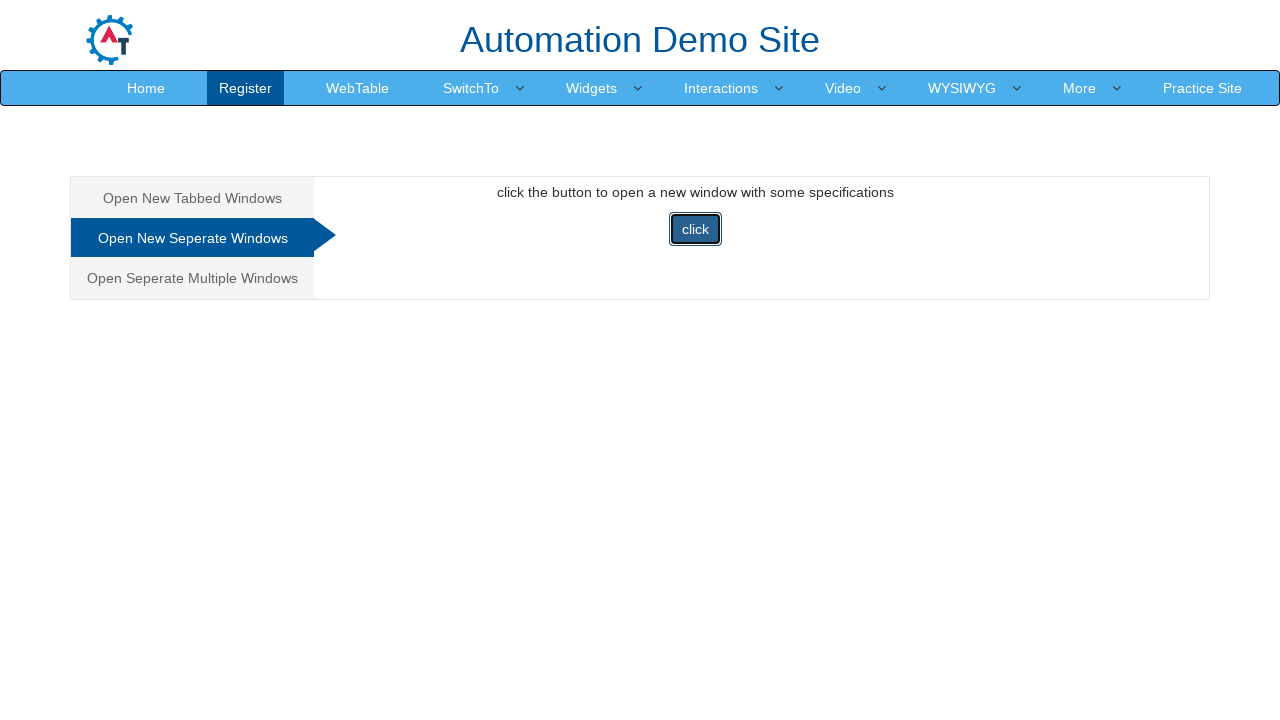

New window loaded completely
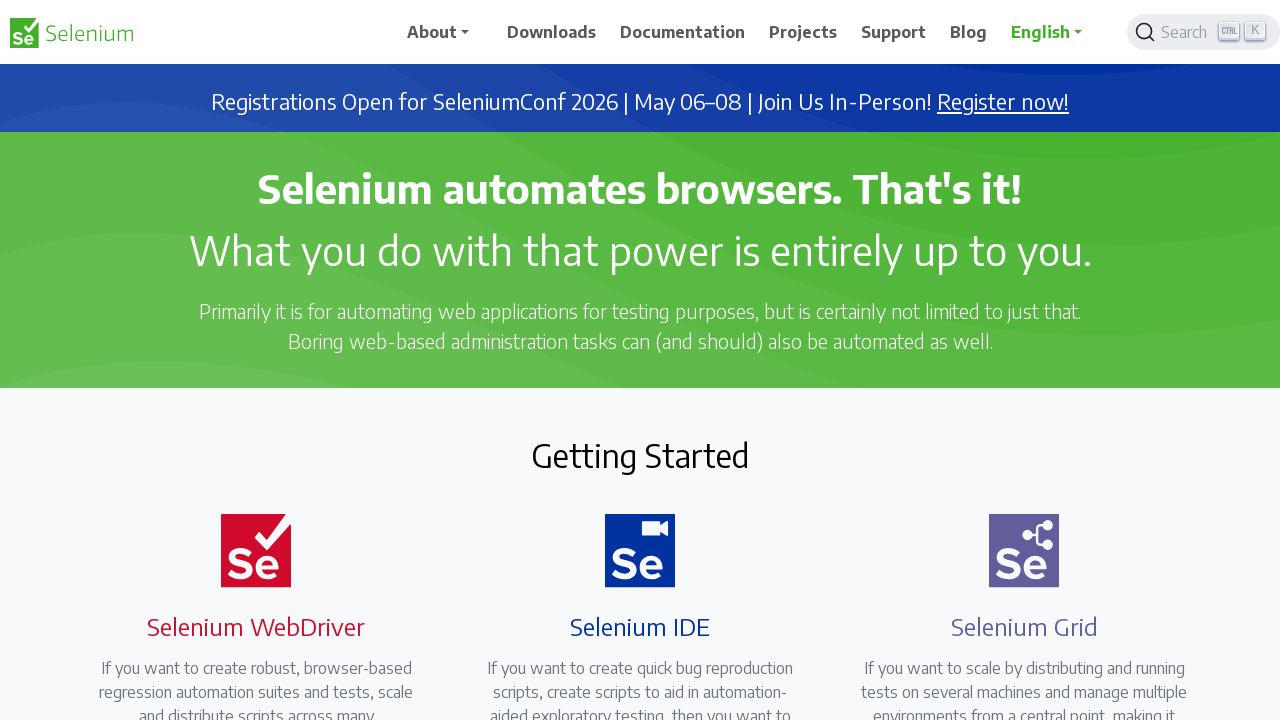

Verified new window title: Selenium
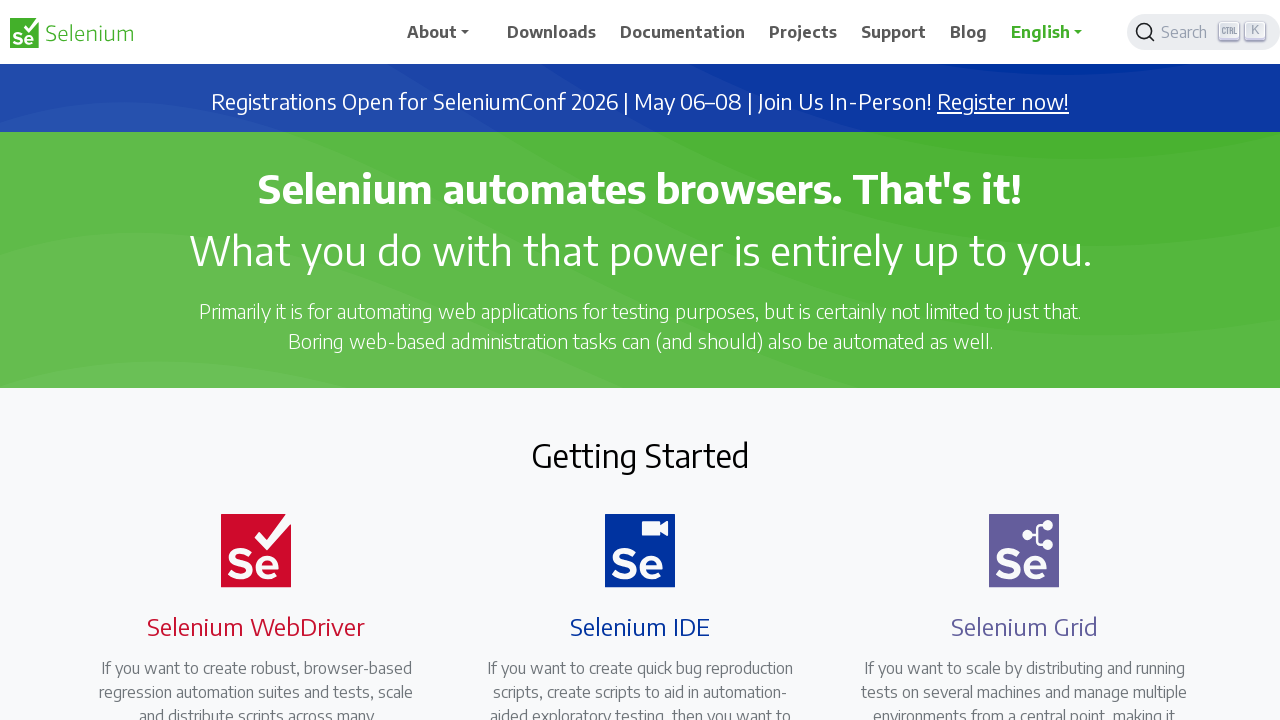

Closed new window
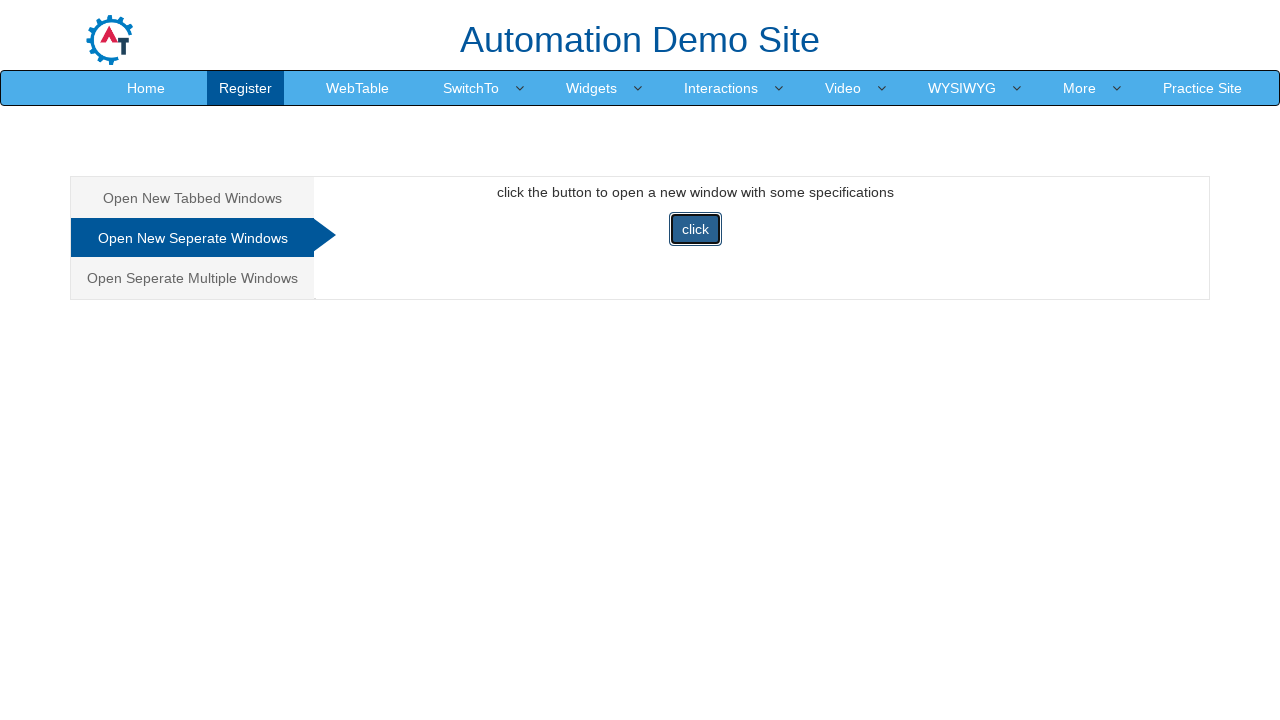

Verified parent window title: Frames & windows
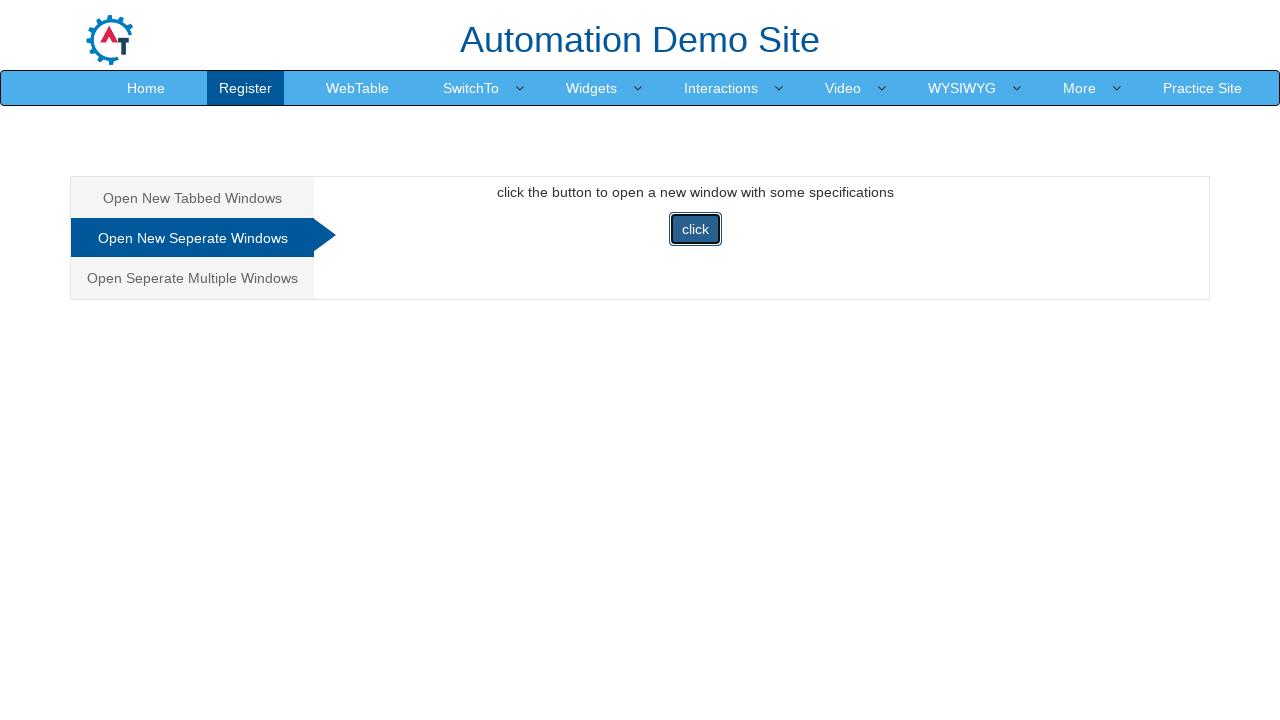

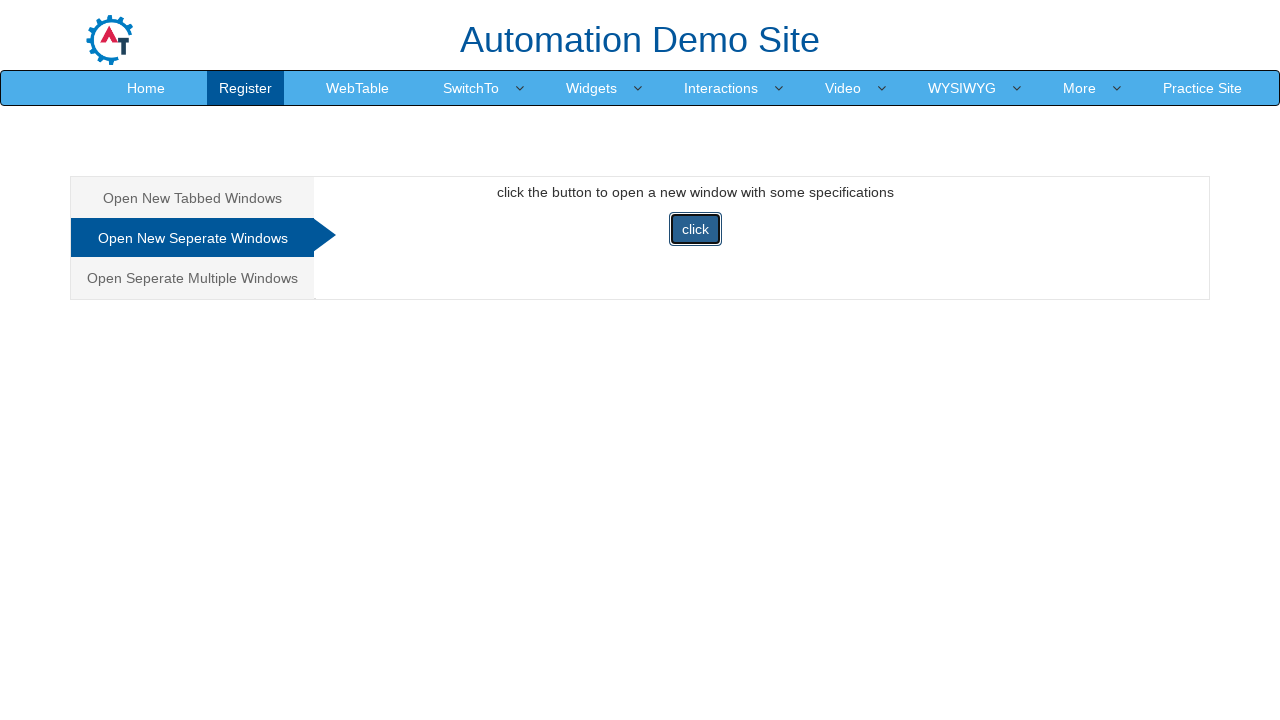